Tests dynamic loading functionality by clicking a start button and verifying text appears after loading completes

Starting URL: http://the-internet.herokuapp.com/dynamic_loading/2

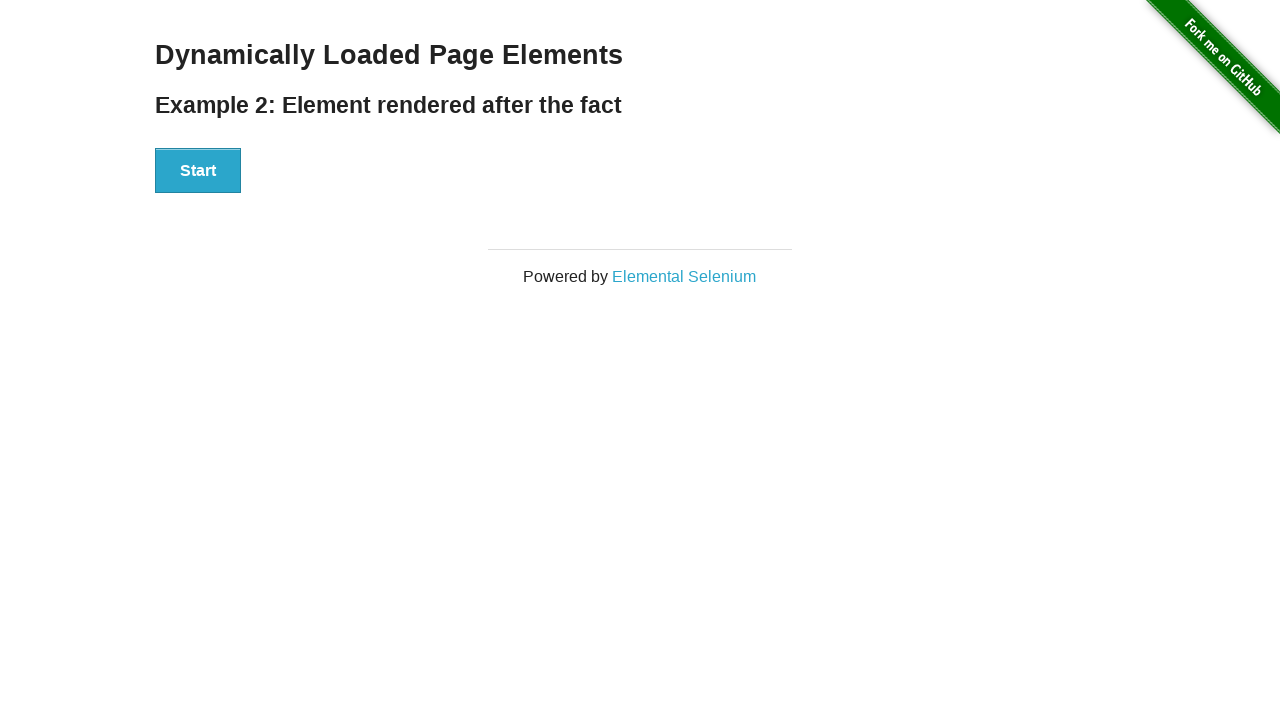

Clicked start button to begin dynamic loading at (198, 171) on div#start>button
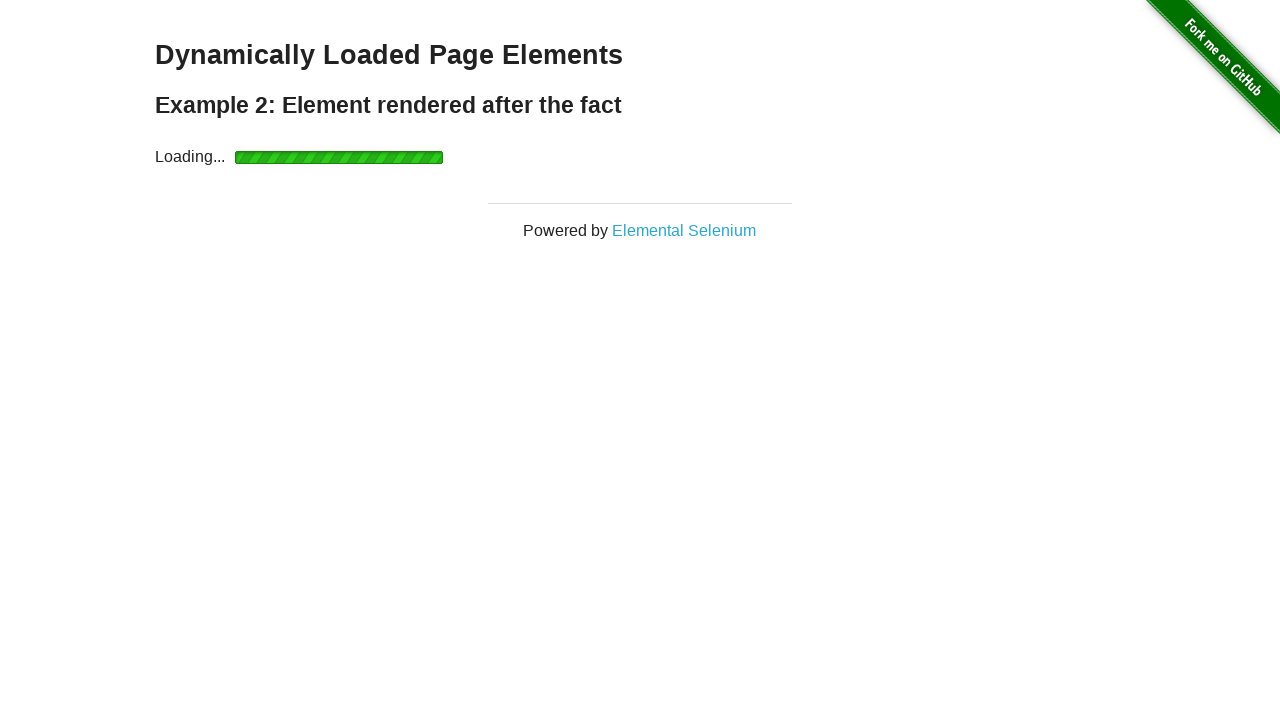

Waited for loading to complete and text to appear
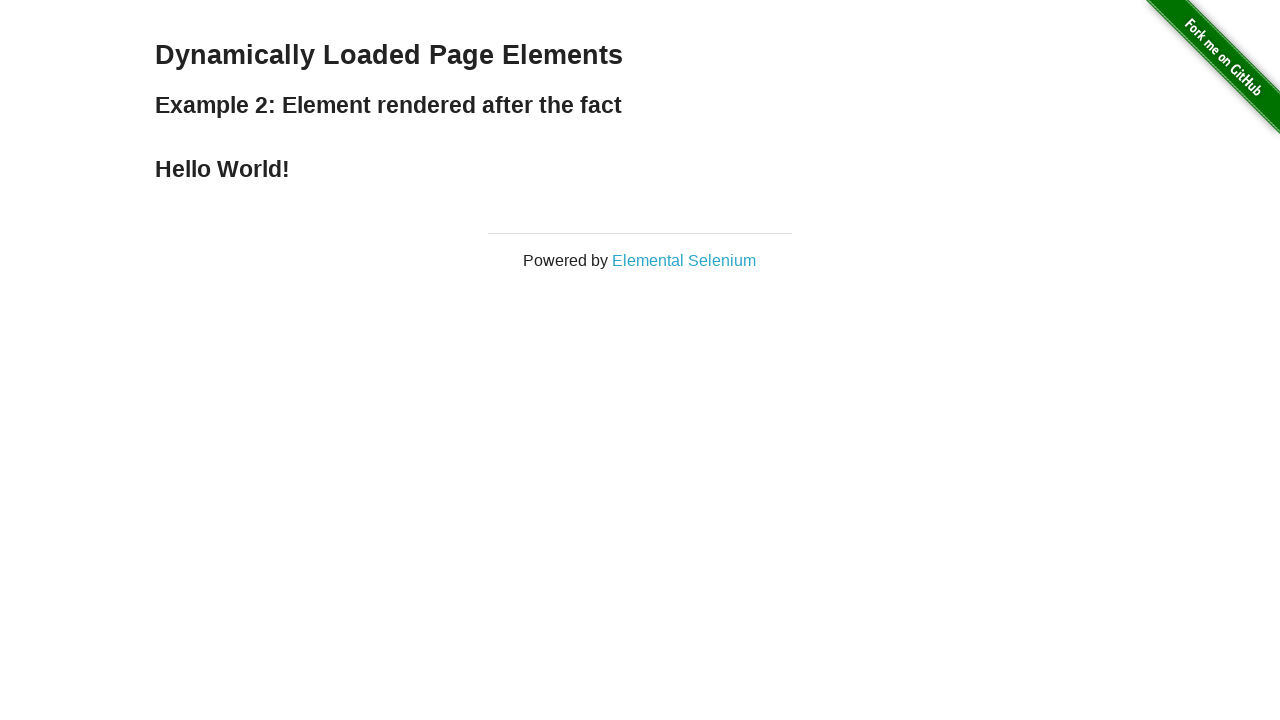

Verified that 'Hello World!' text appeared after loading completed
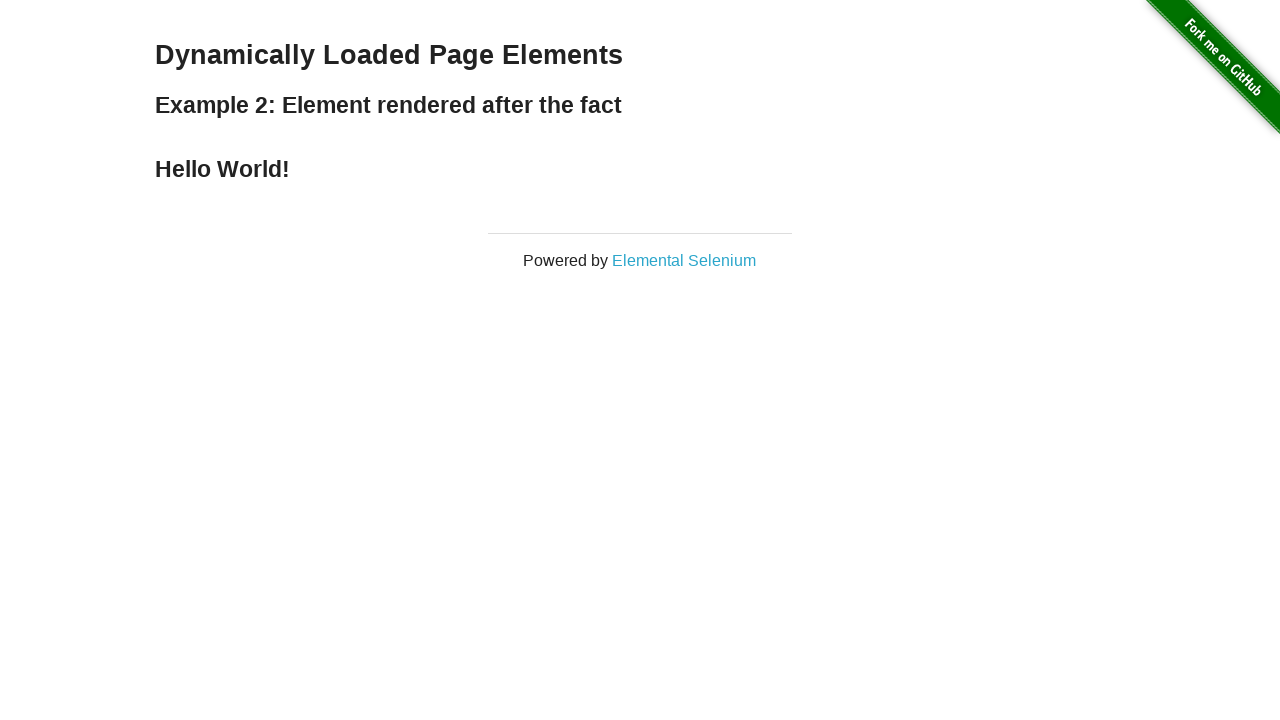

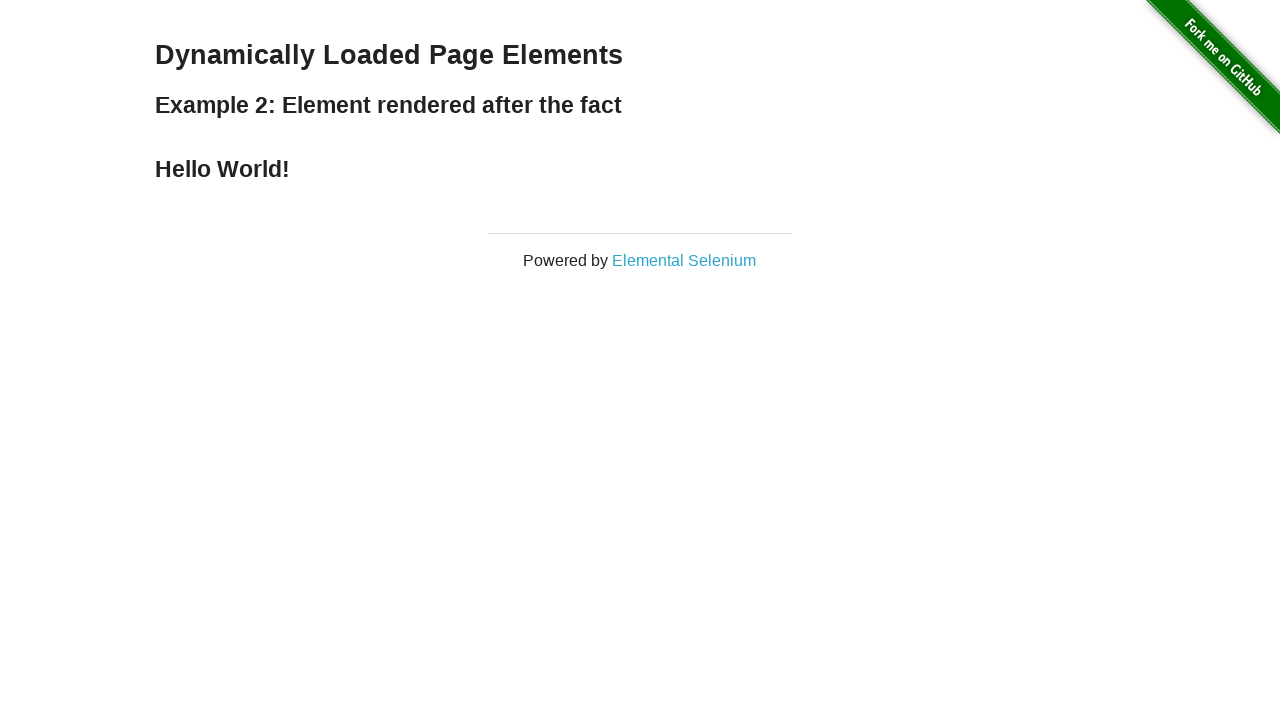